Tests clicking a link inside an iframe that opens a popup window, then verifies content on the popup page.

Starting URL: https://skpatro.github.io/demo/iframes/

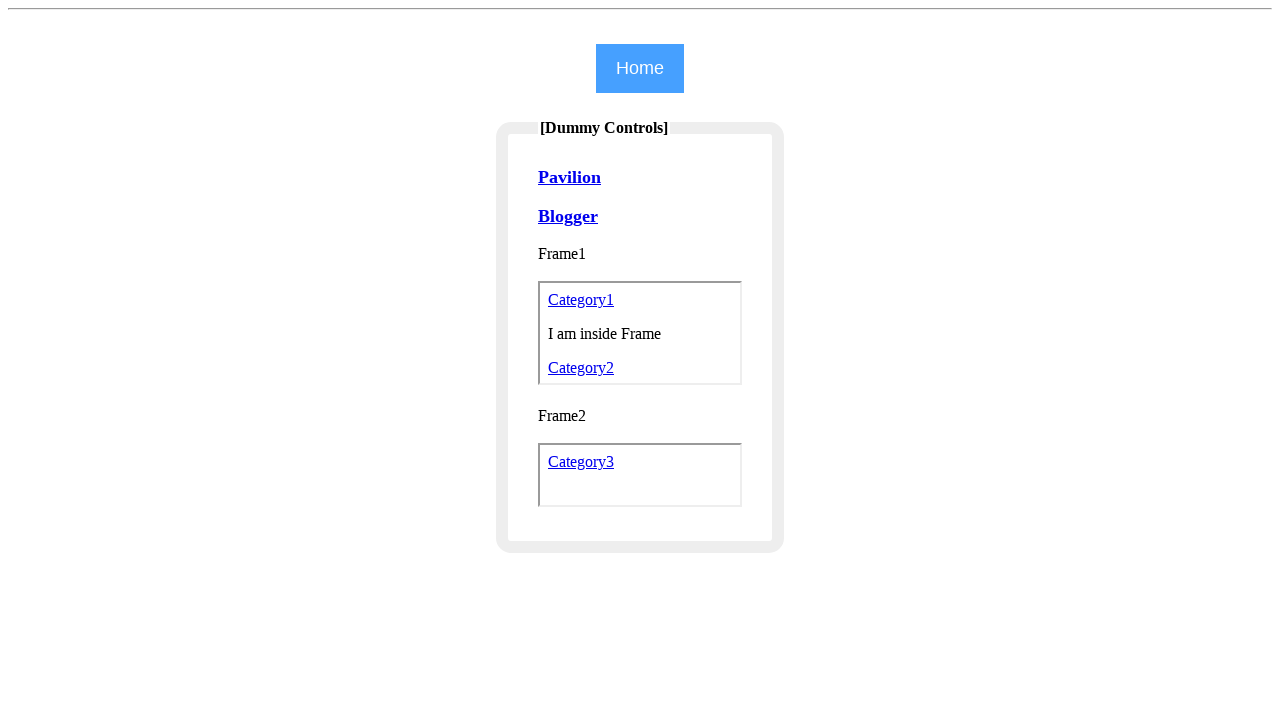

Clicked Category2 link inside iframe and popup opened at (581, 368) on iframe[name="Framename1"] >> internal:control=enter-frame >> internal:role=link[
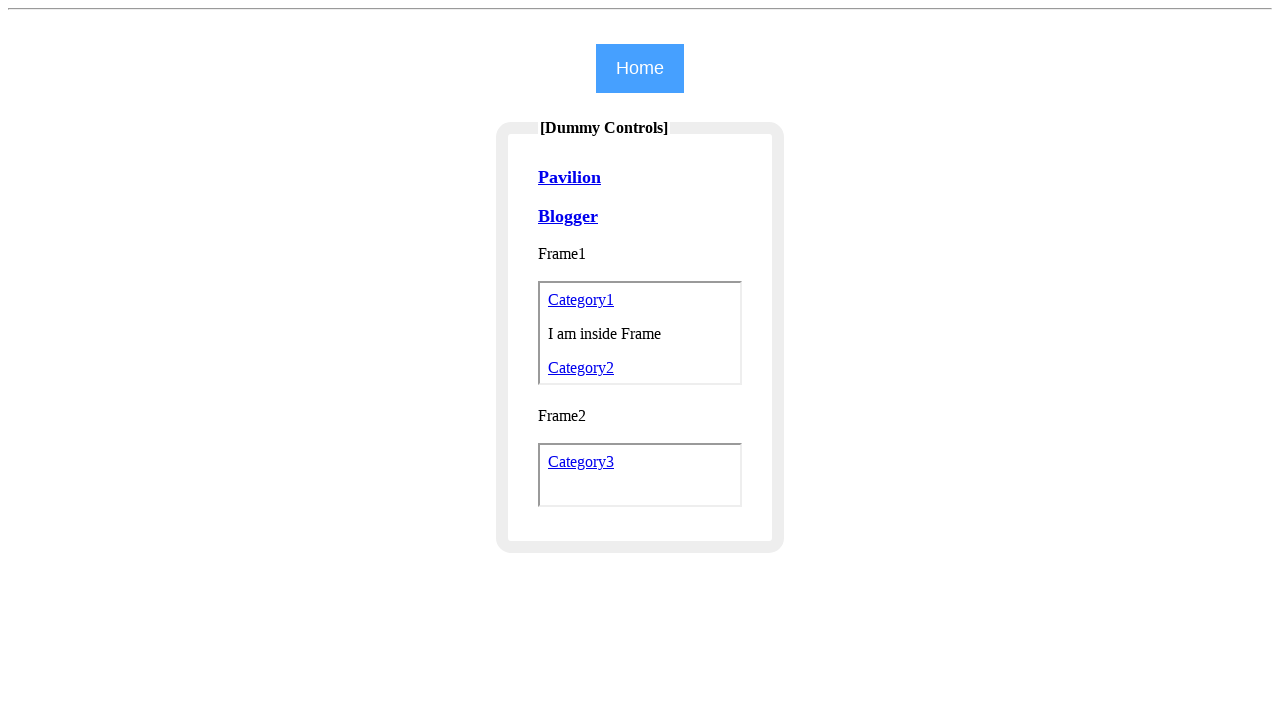

Retrieved popup page object
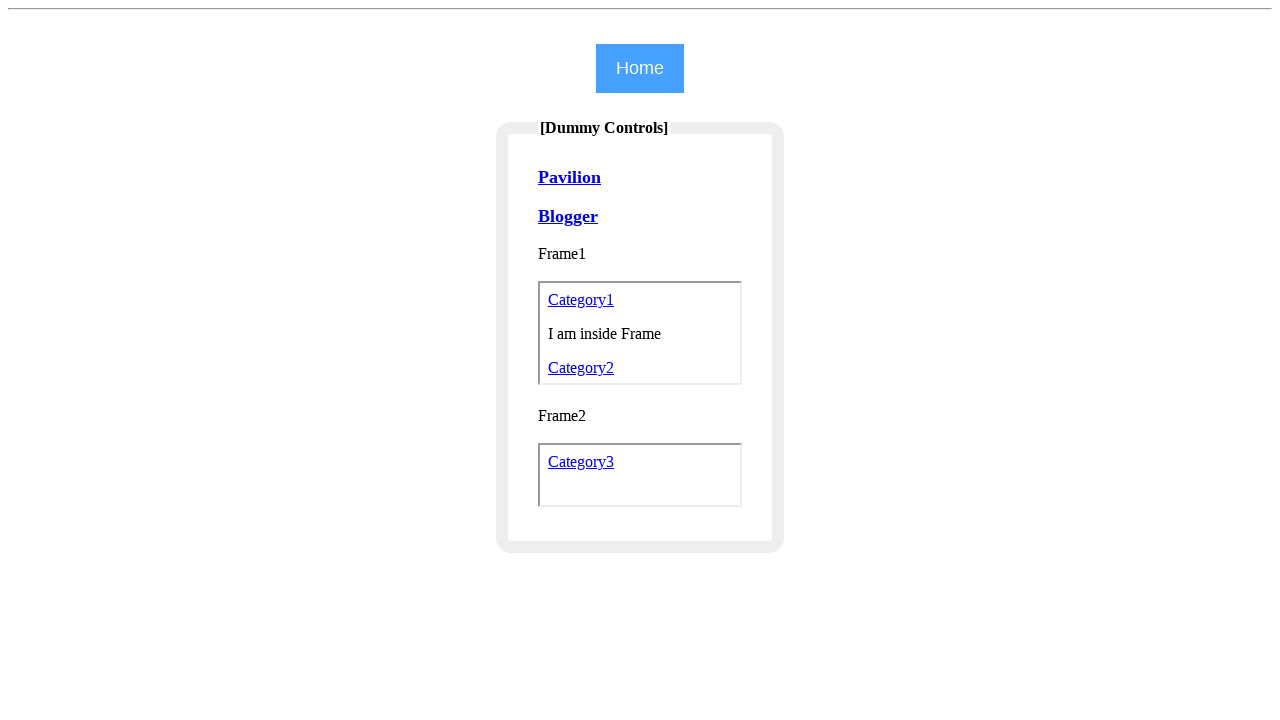

Popup page finished loading
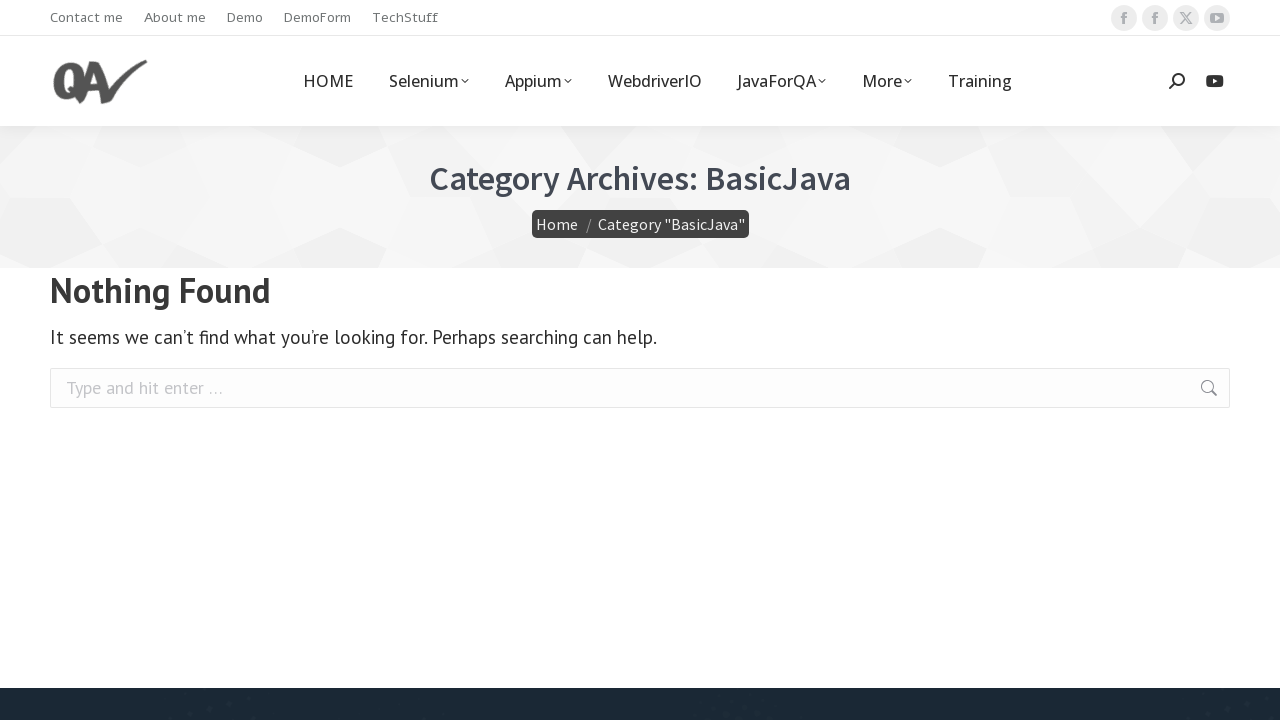

Located 'Nothing Found' heading in popup
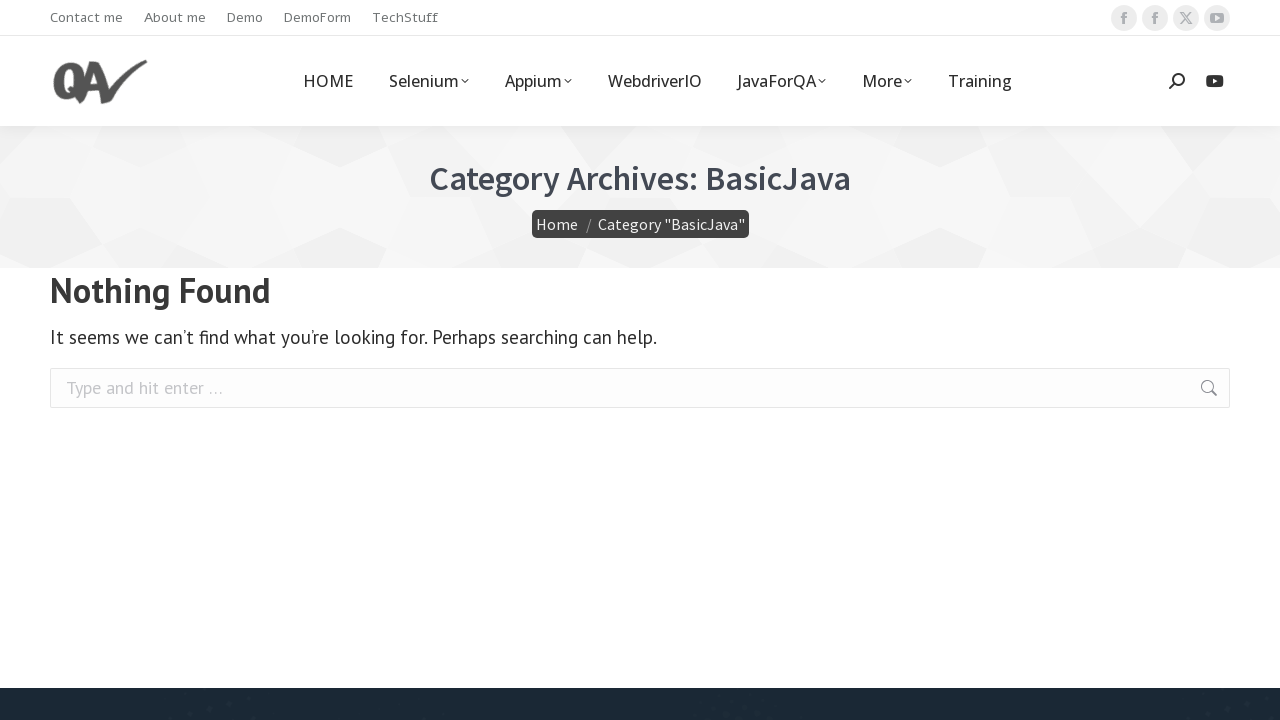

'Nothing Found' heading is visible and ready
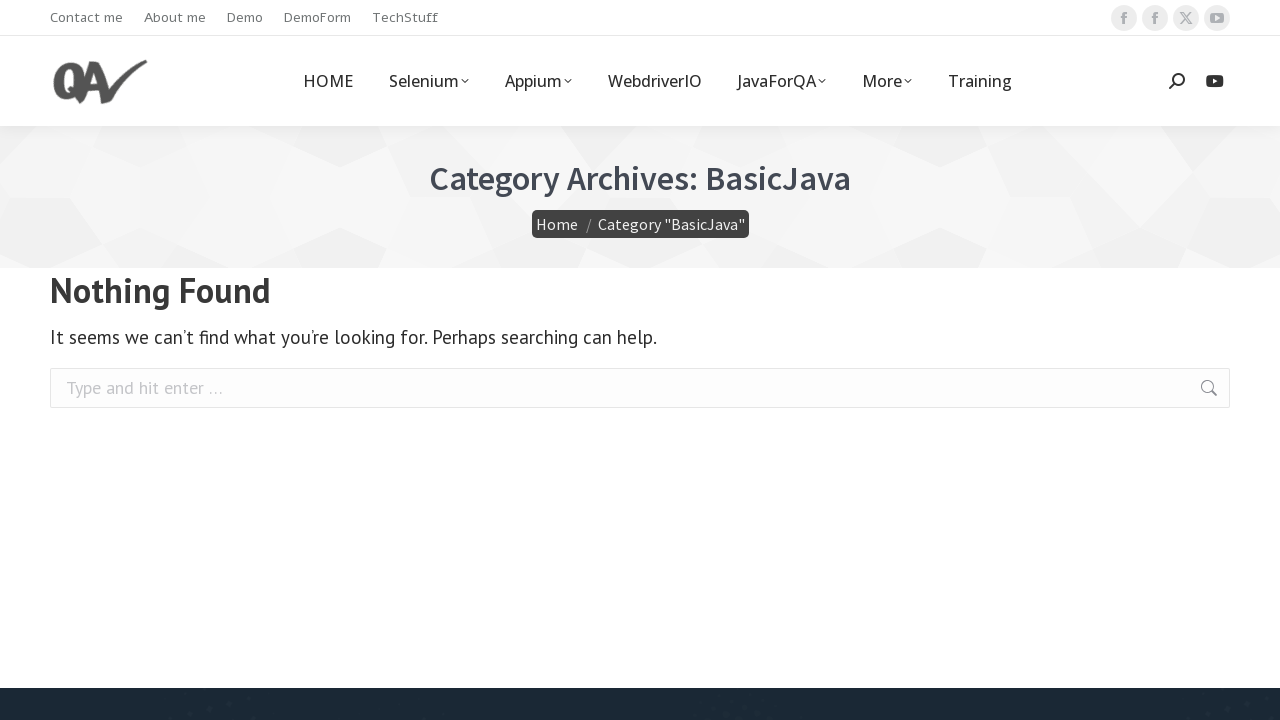

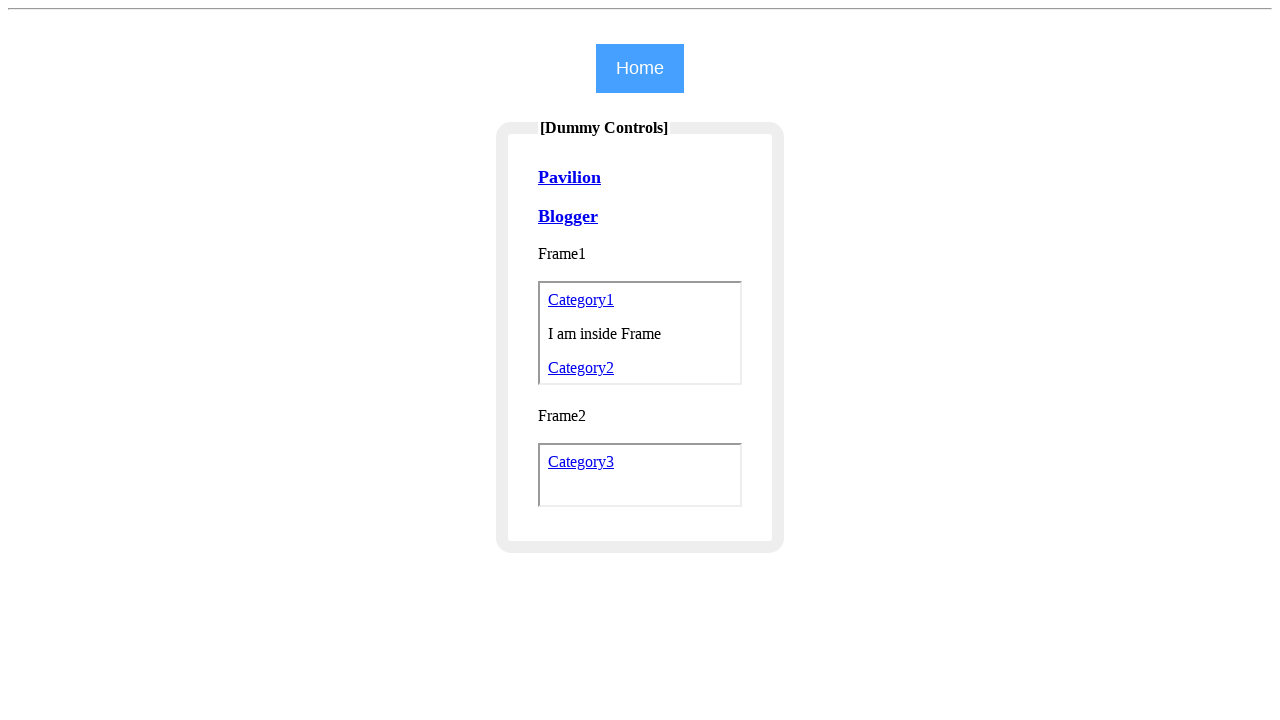